Tests navigation to the Top Lists menu and verifies that all expected submenu items are present

Starting URL: https://www.99-bottles-of-beer.net

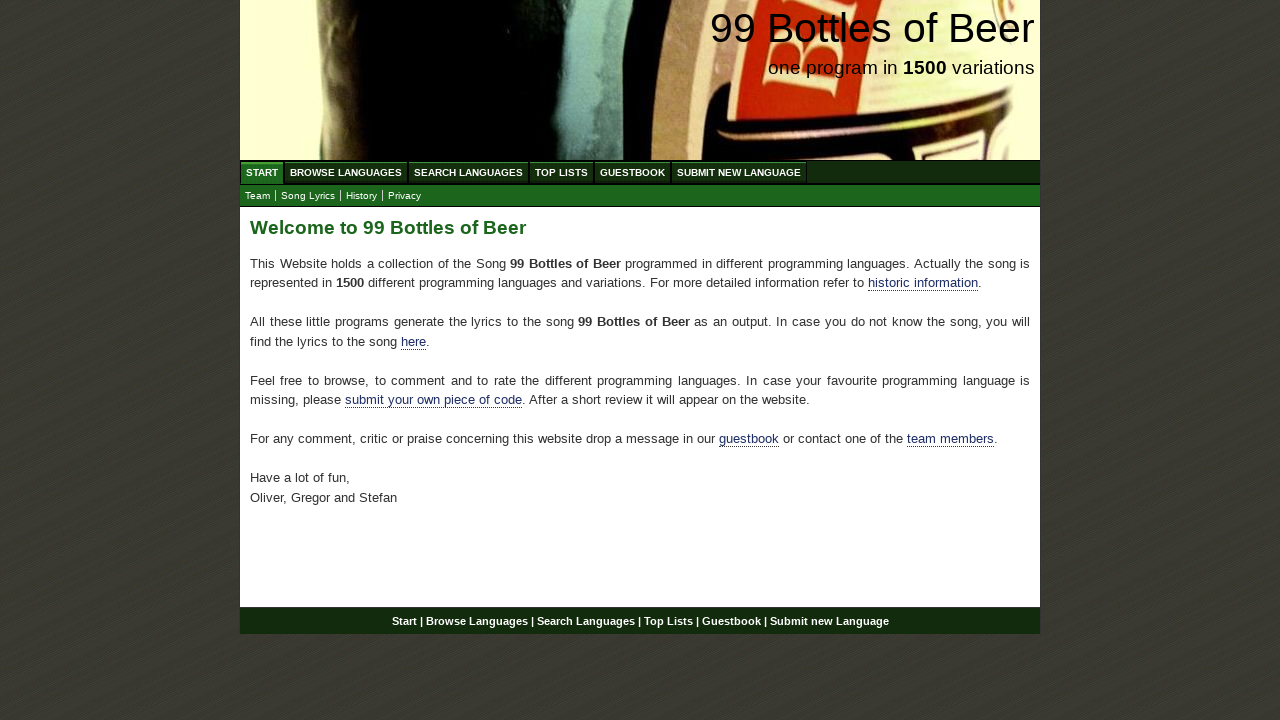

Clicked on the Top Lists menu item (4th item in menu) at (562, 172) on #menu li:nth-child(4) a
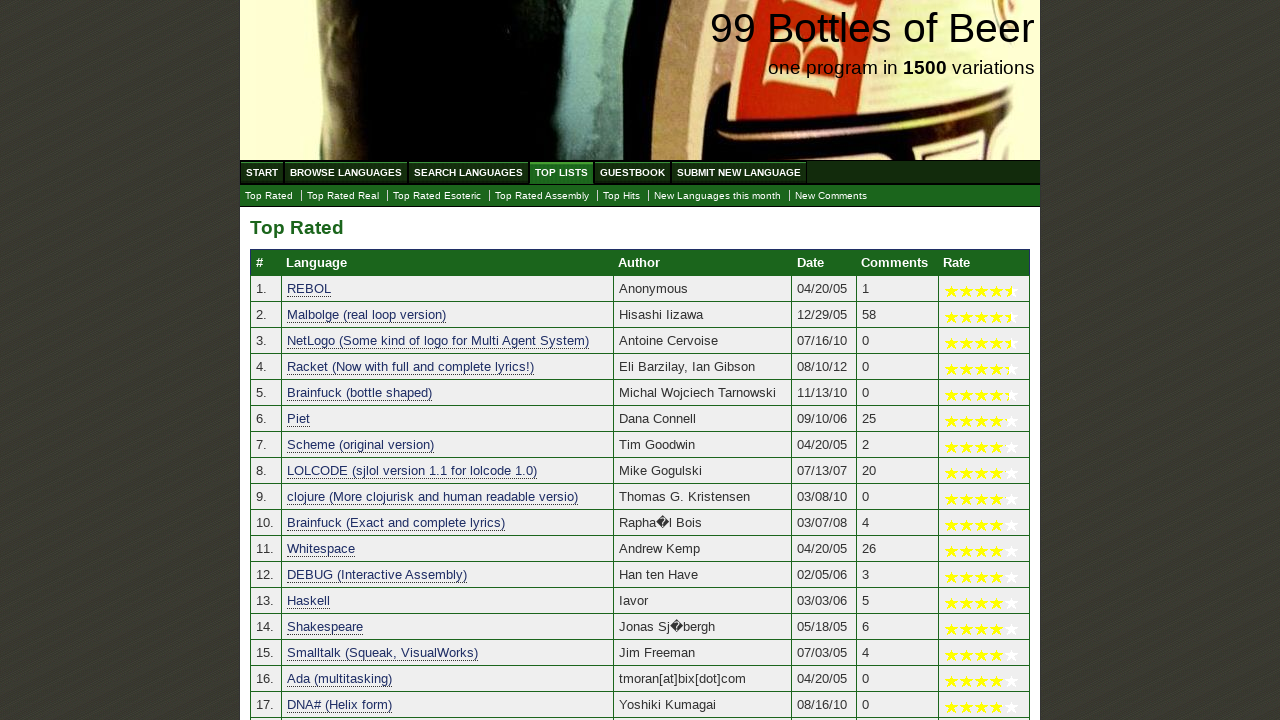

Submenu items loaded and became visible
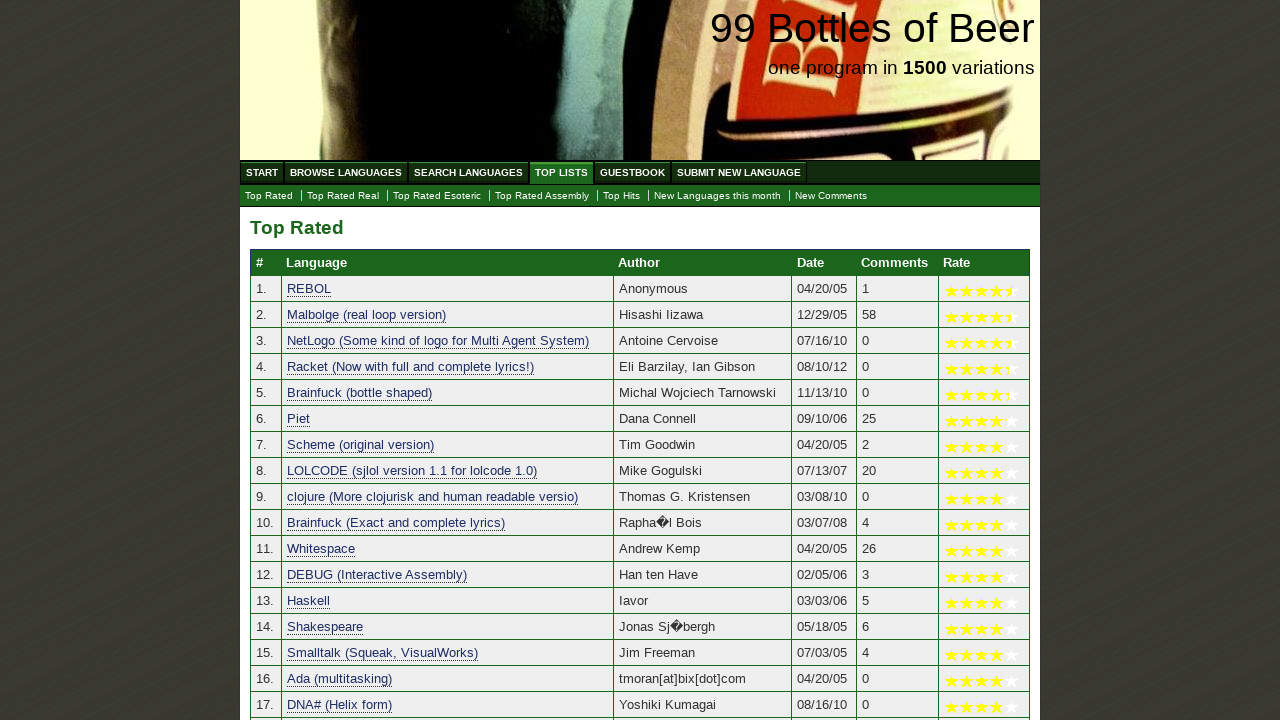

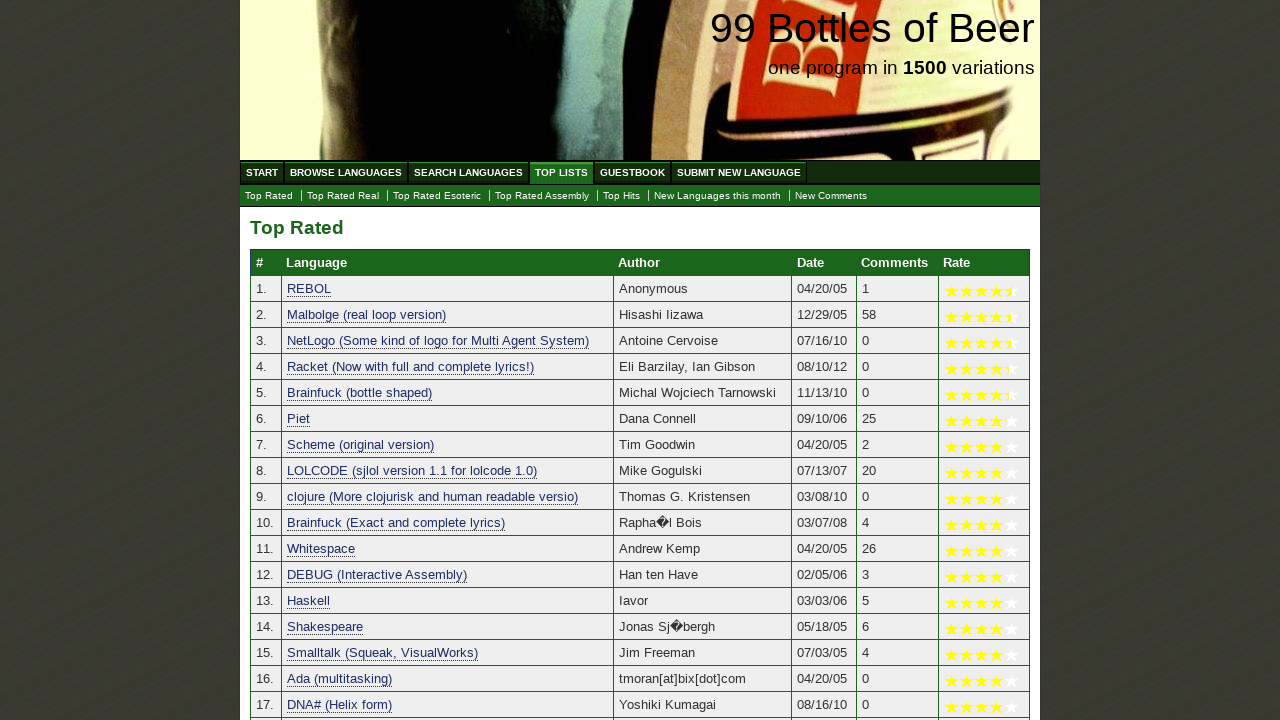